Navigates to the Time and Date world clock page and verifies that the world clock table with city information is displayed and accessible.

Starting URL: https://www.timeanddate.com/worldclock/

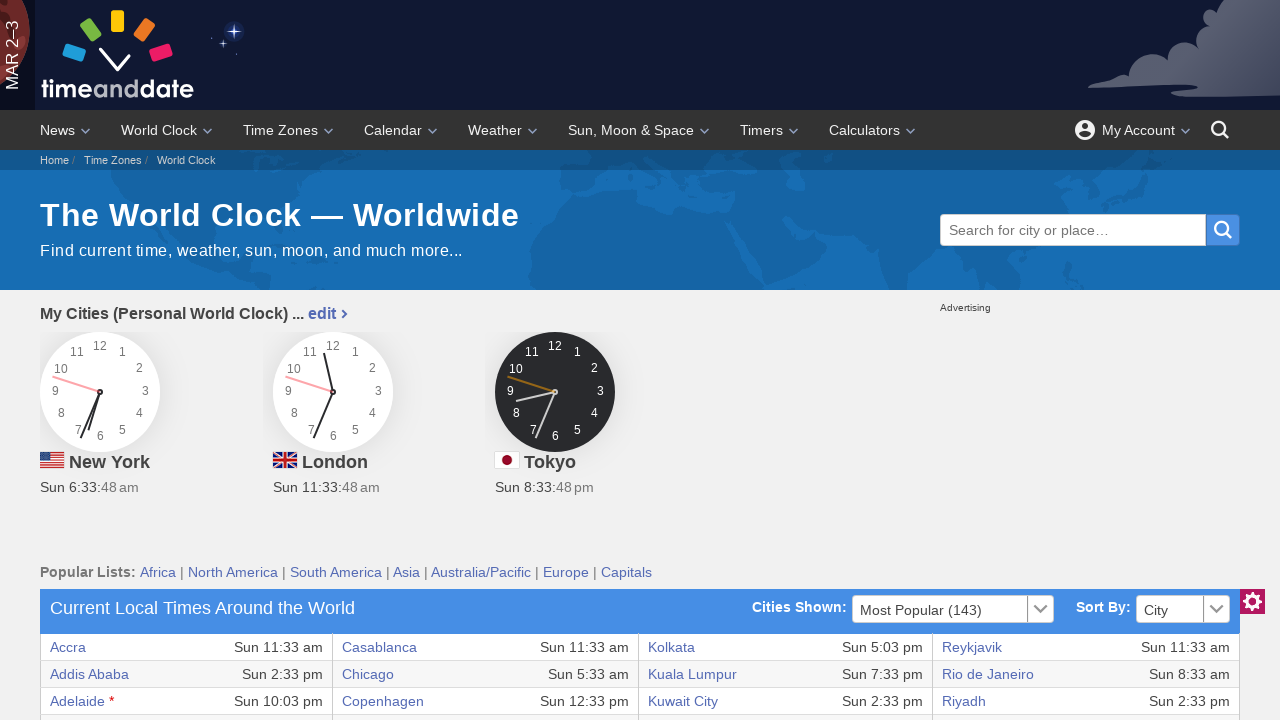

World clock table loaded
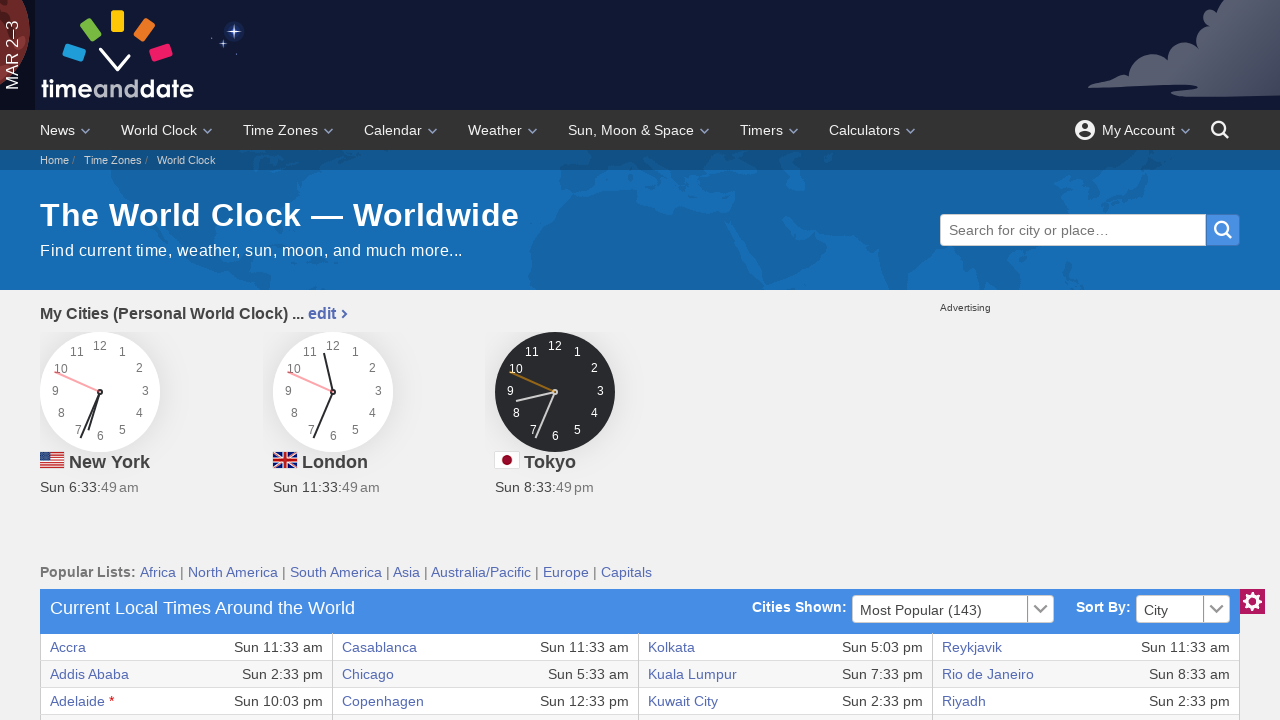

First city link in world clock table is present
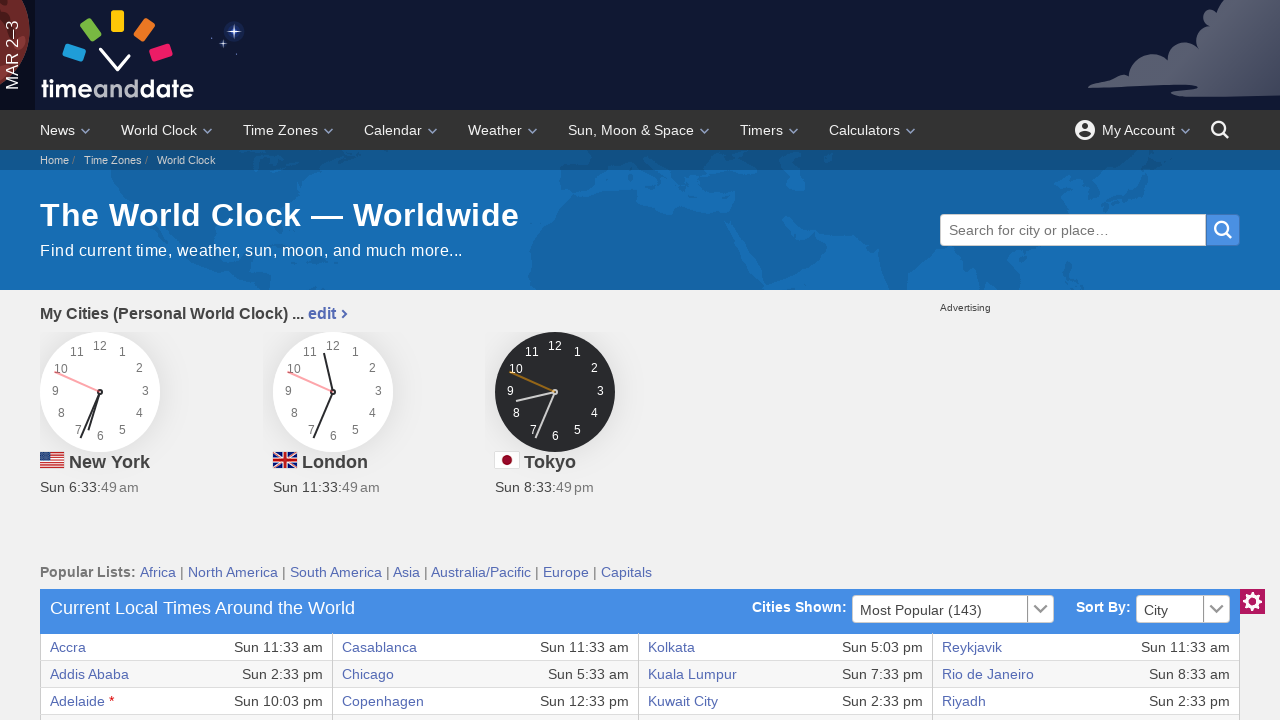

Clicked first city link in world clock table at (68, 647) on xpath=//html/body/div[5]/section[1]/div/section/div[1]/div/table/tbody/tr[1]/td[
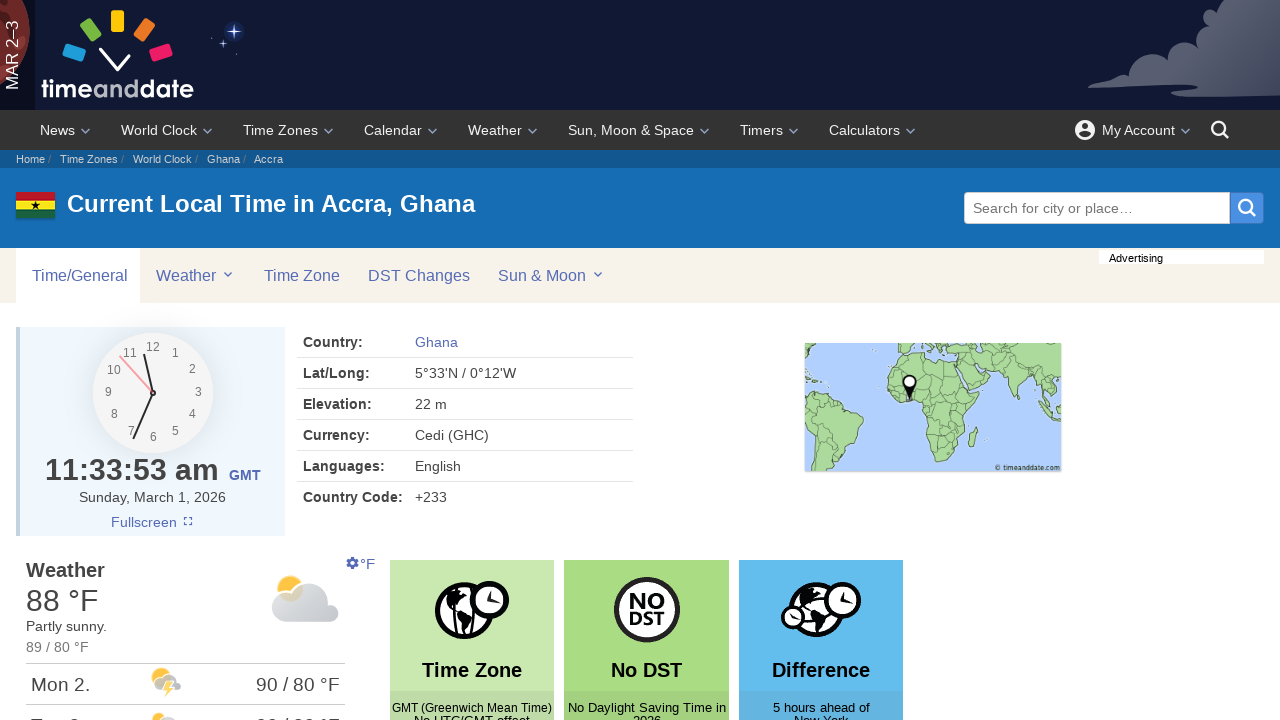

City page loaded with domcontentloaded state
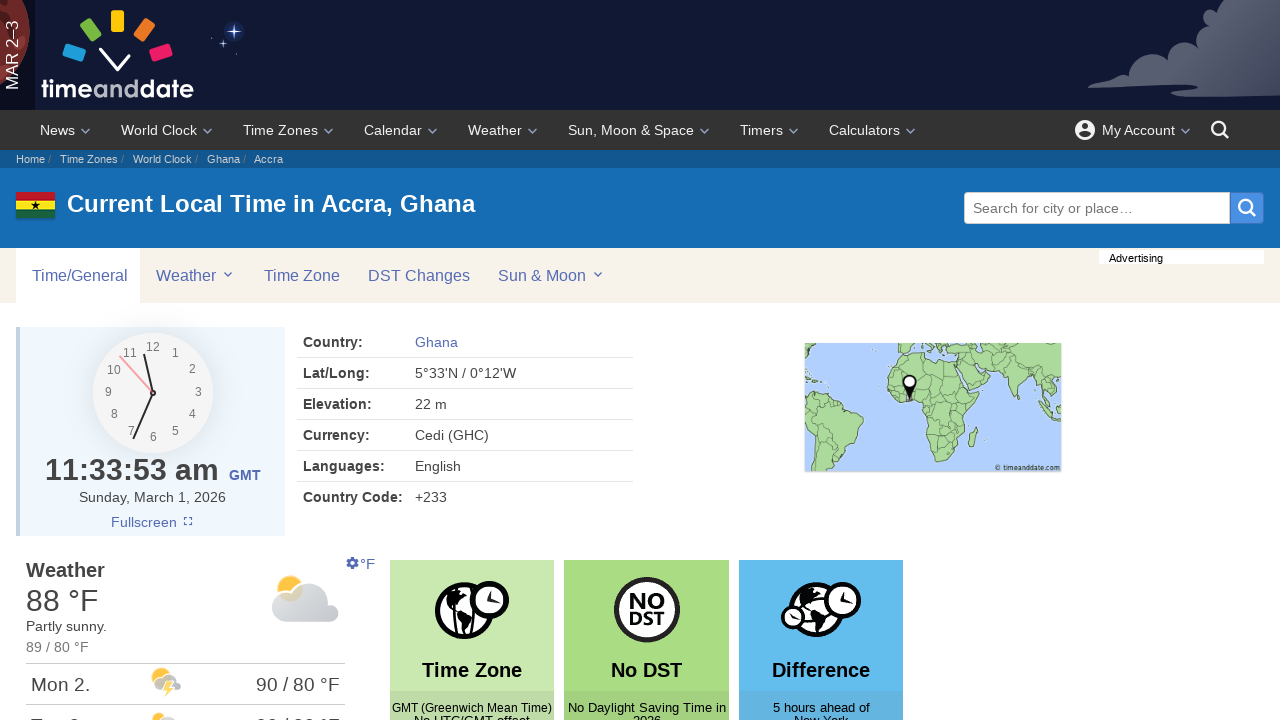

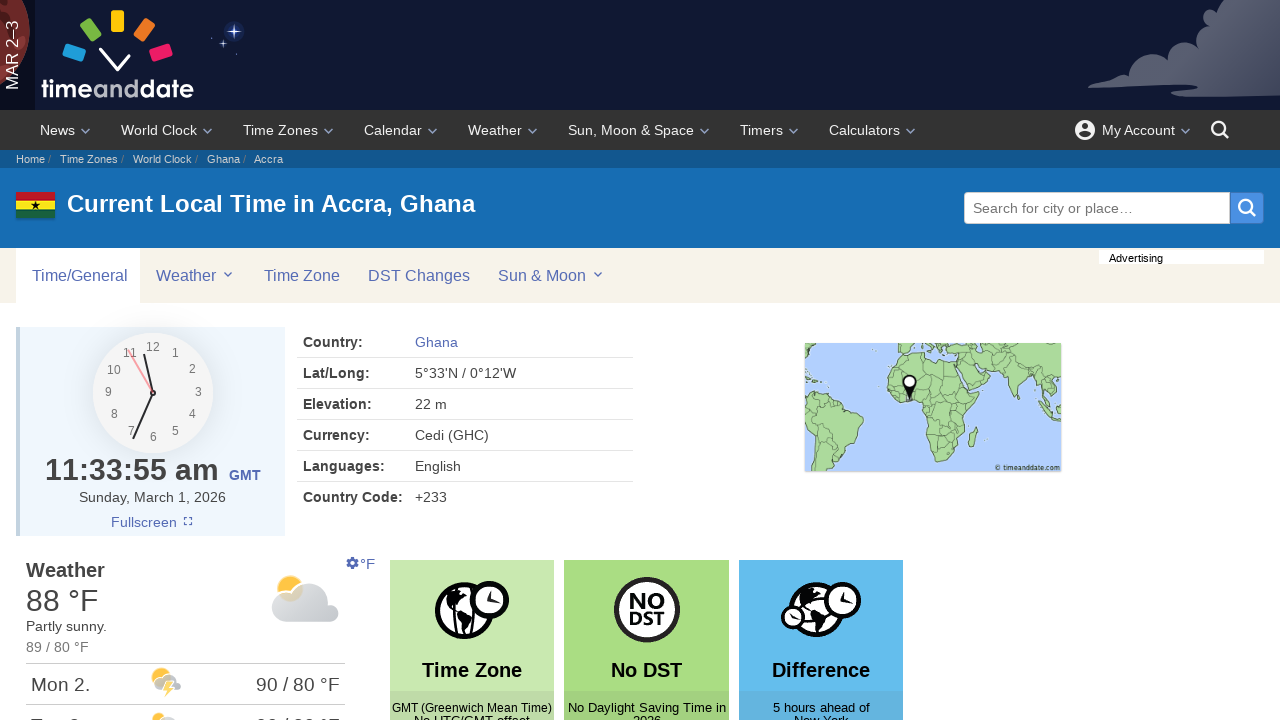